Navigates to Orange HRM login page and validates that the login title is displayed

Starting URL: https://opensource-demo.orangehrmlive.com/web/index.php/auth/login

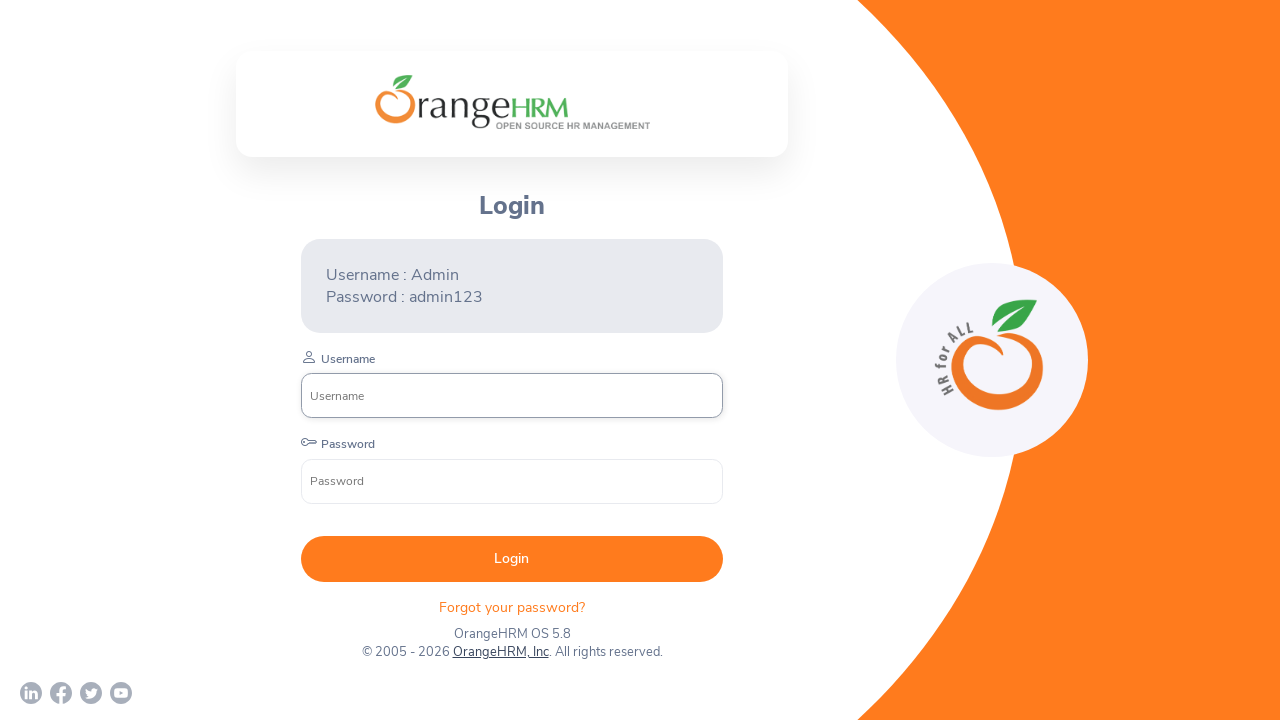

Navigated to Orange HRM login page
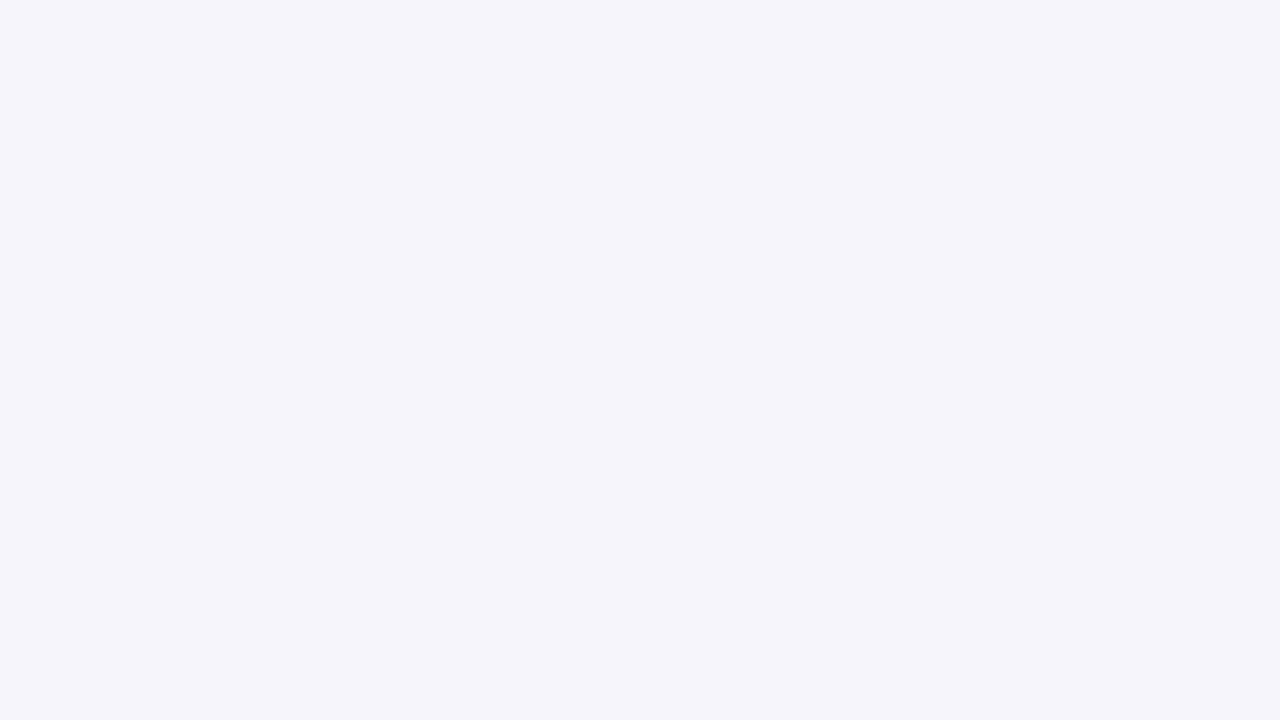

Login title element loaded and found
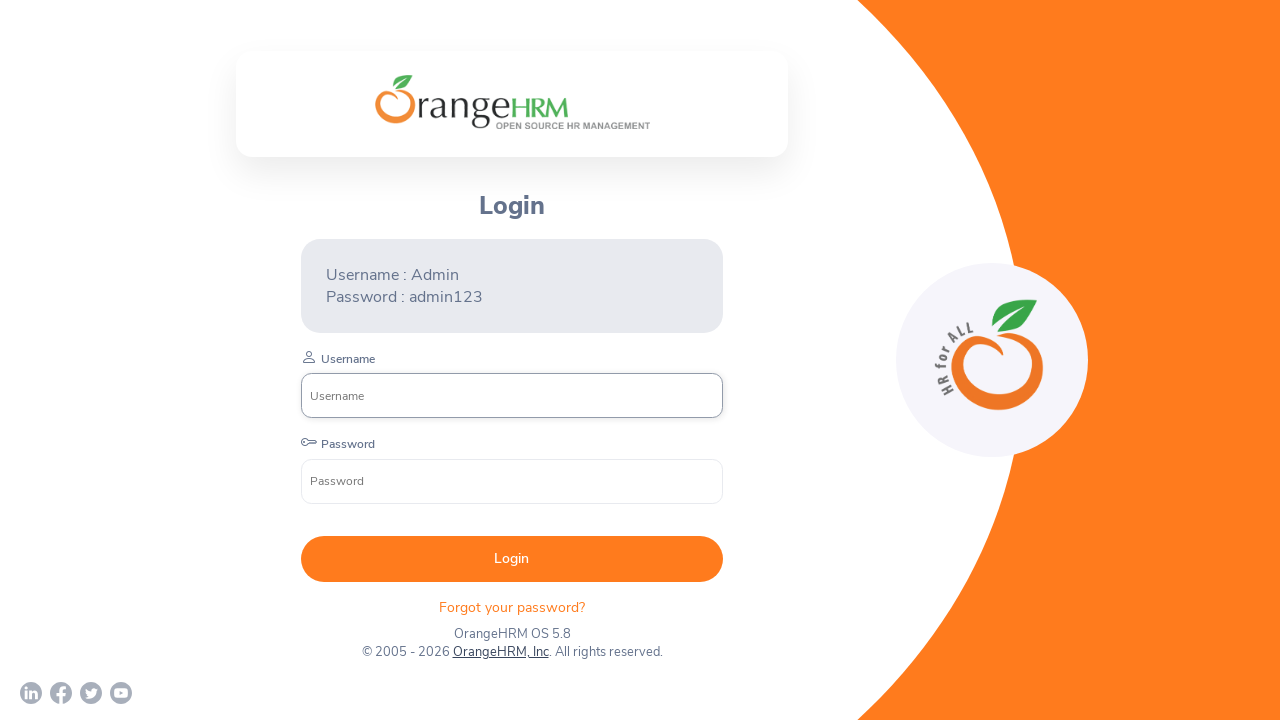

Validated that login title is visible
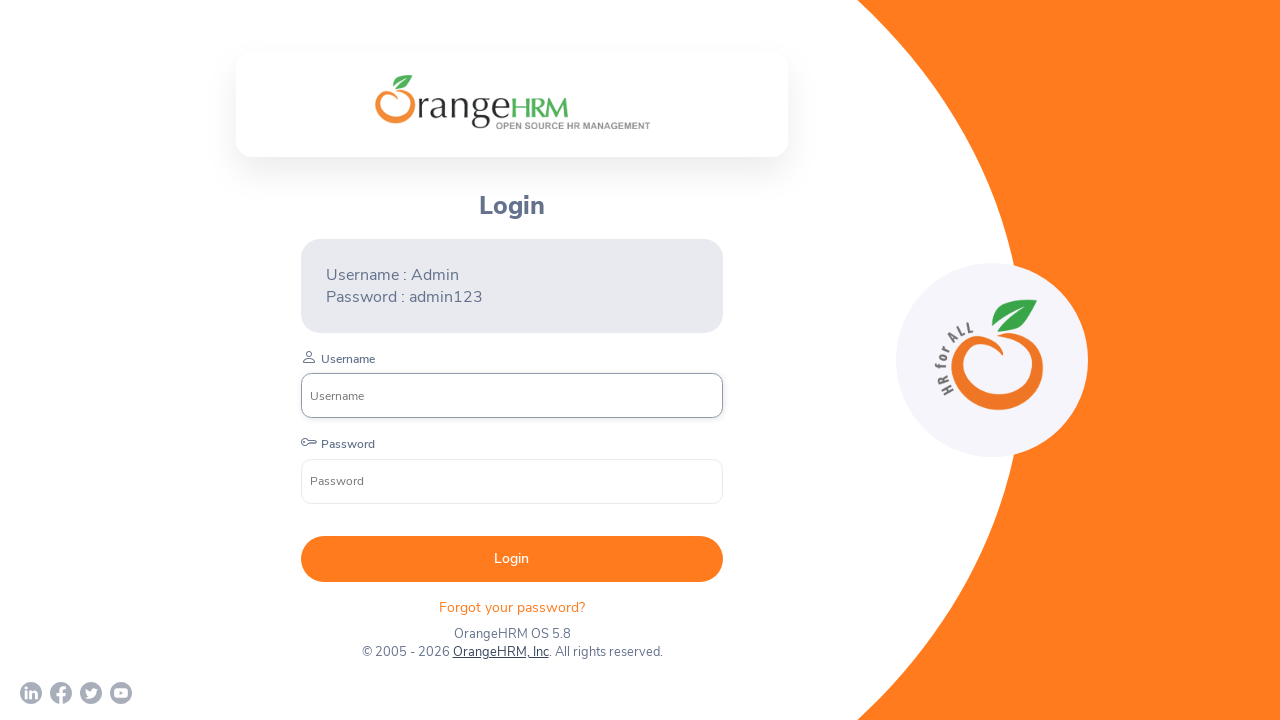

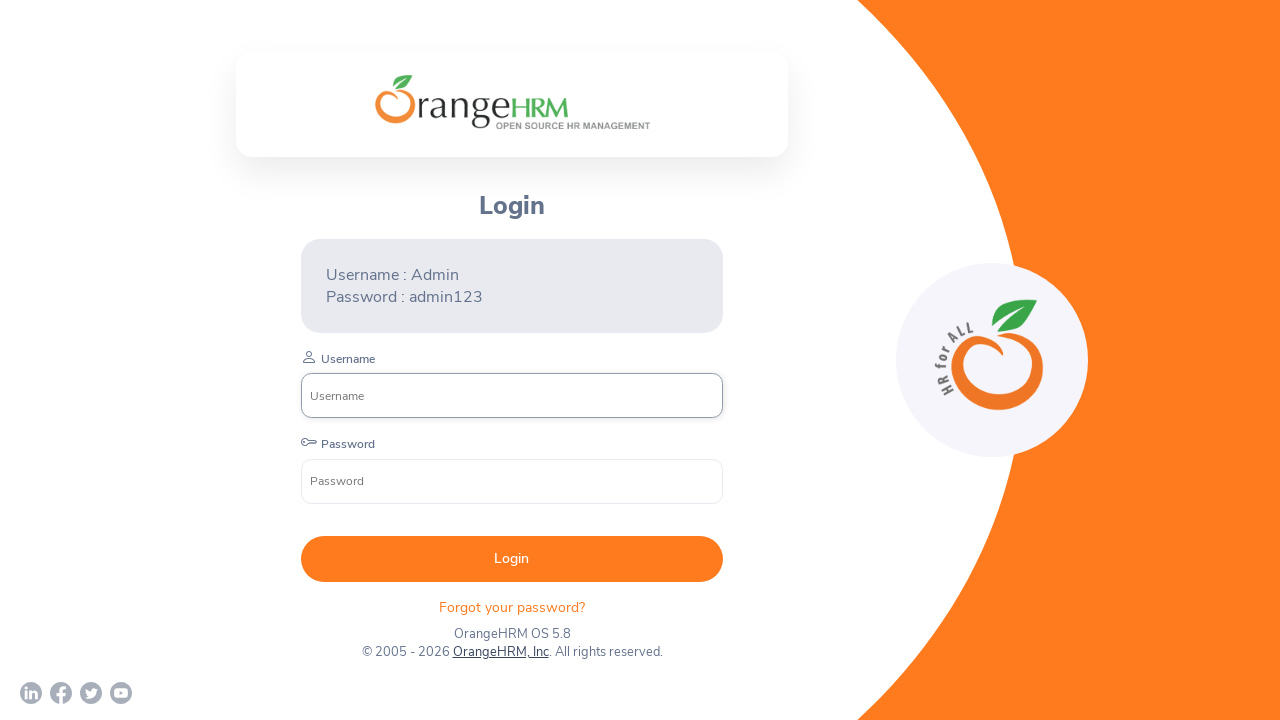